Tests finding an element by name attribute and verifying its id and value attributes

Starting URL: https://kristinek.github.io/site/examples/locators

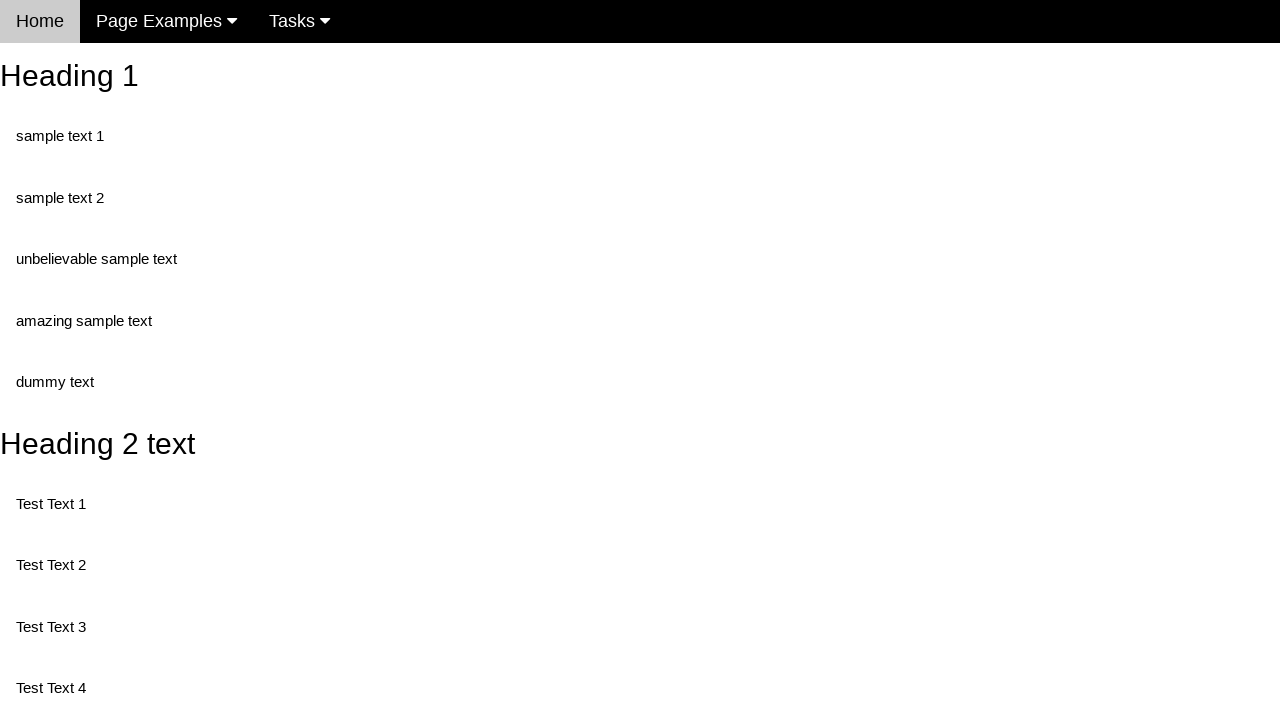

Navigated to locators example page
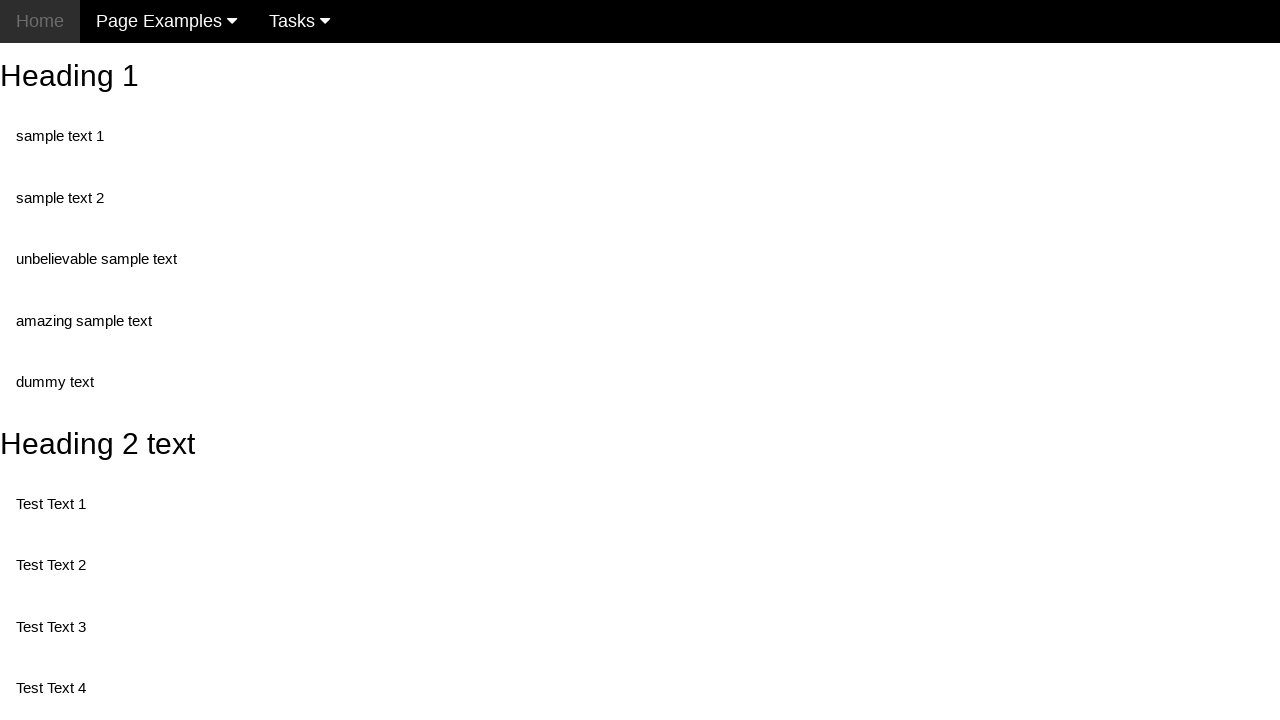

Located input element by name attribute 'randomButton2'
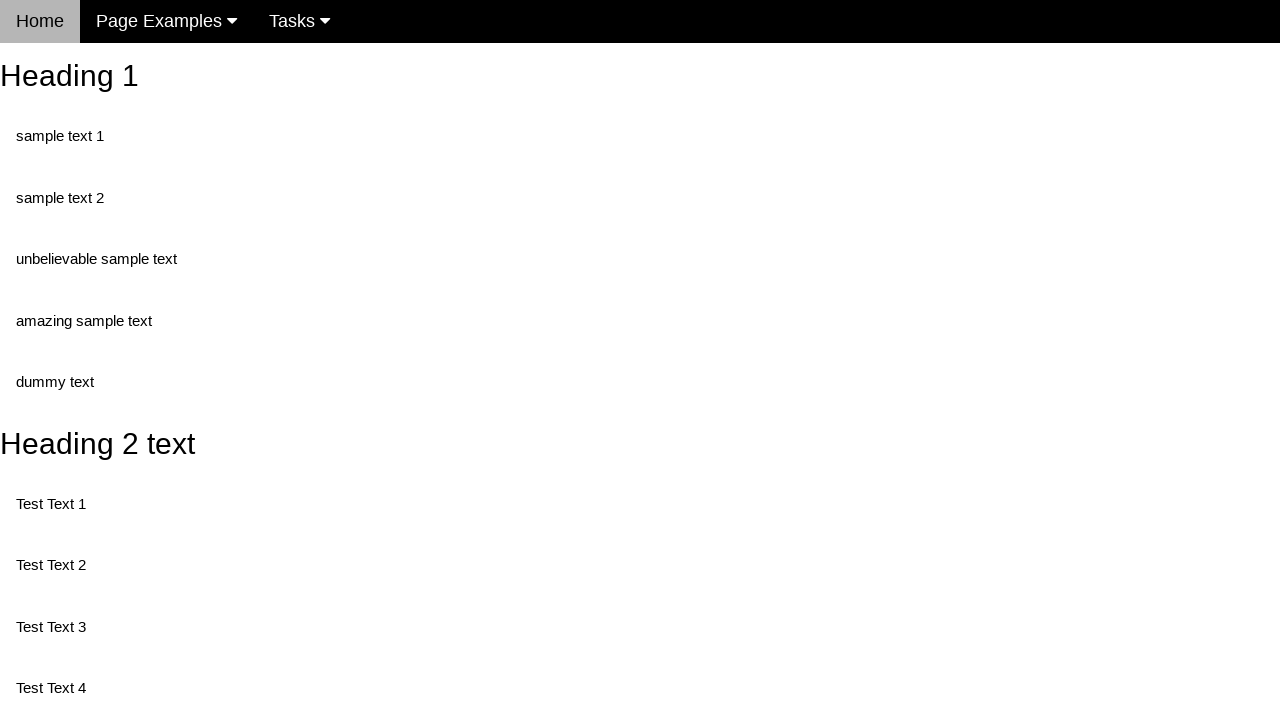

Button element became available
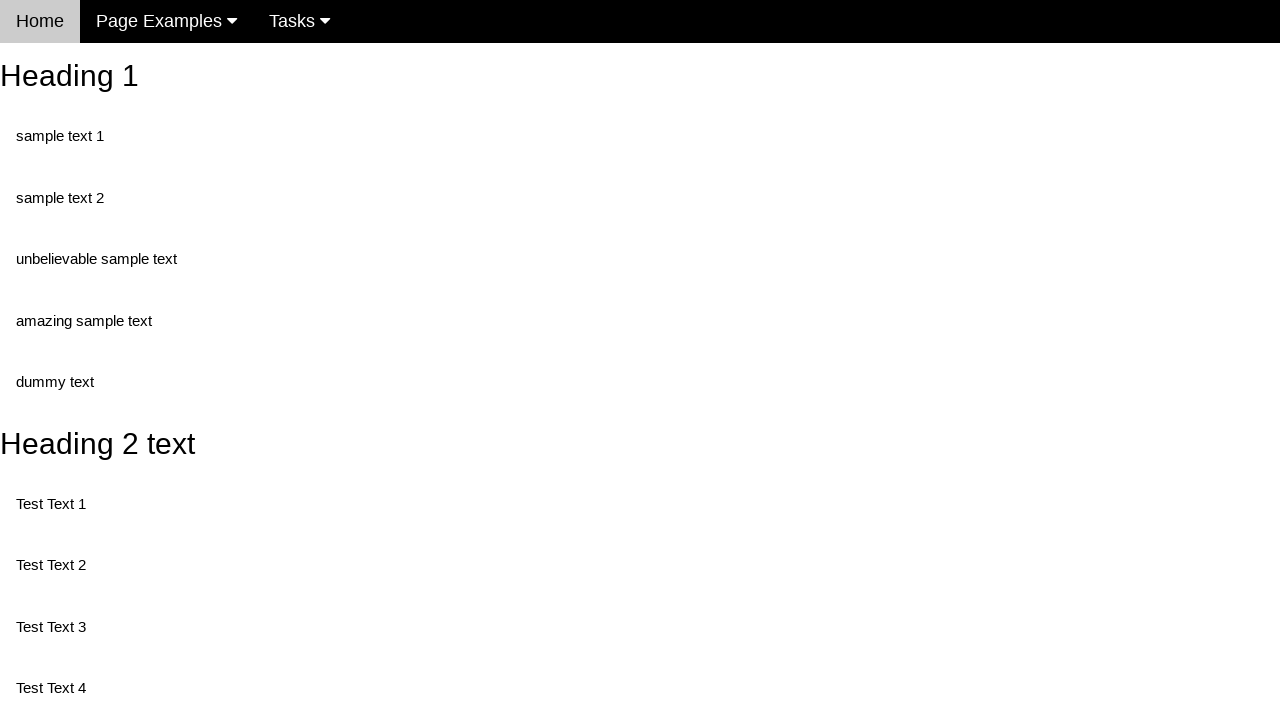

Retrieved id attribute: buttonId
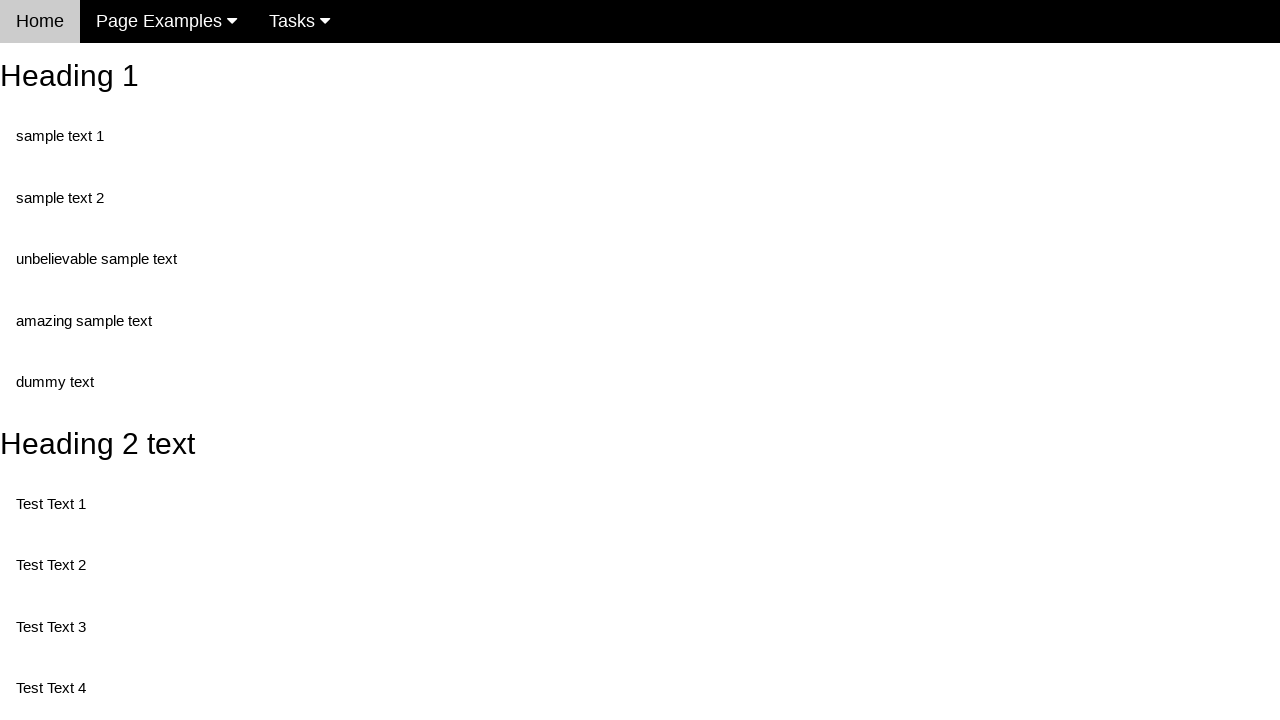

Verified id attribute equals 'buttonId'
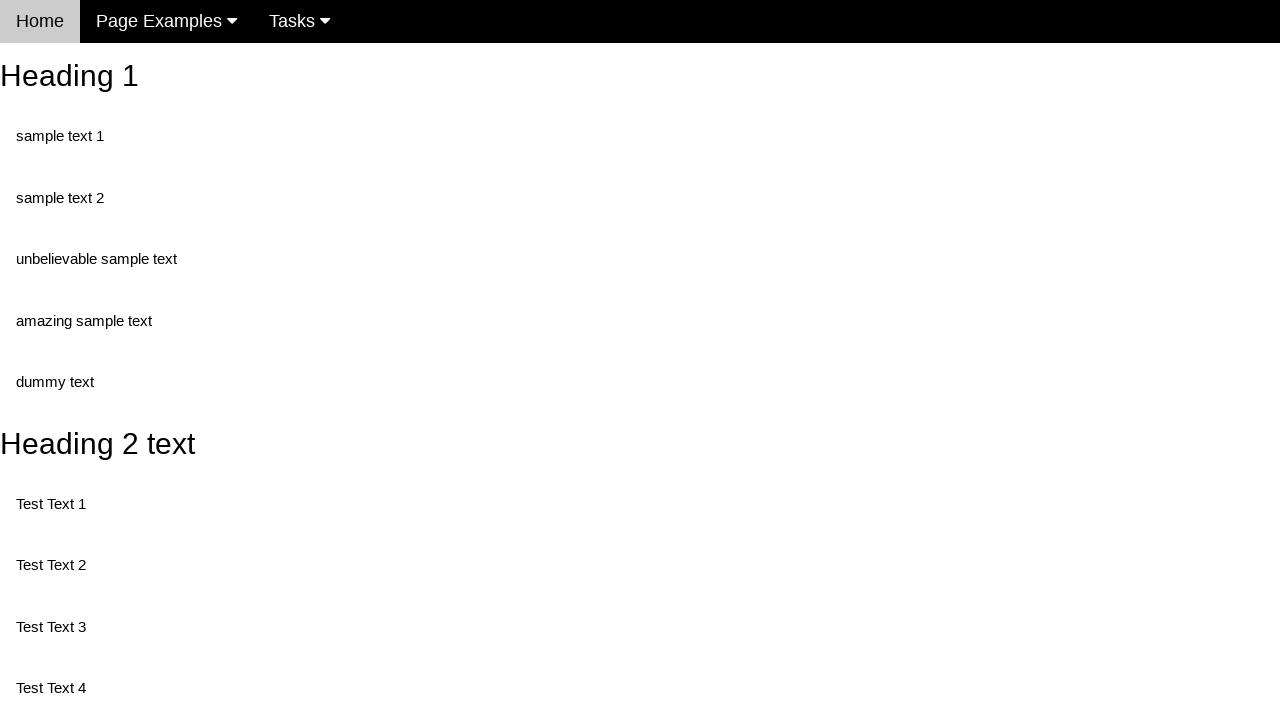

Retrieved value attribute: This is also a button
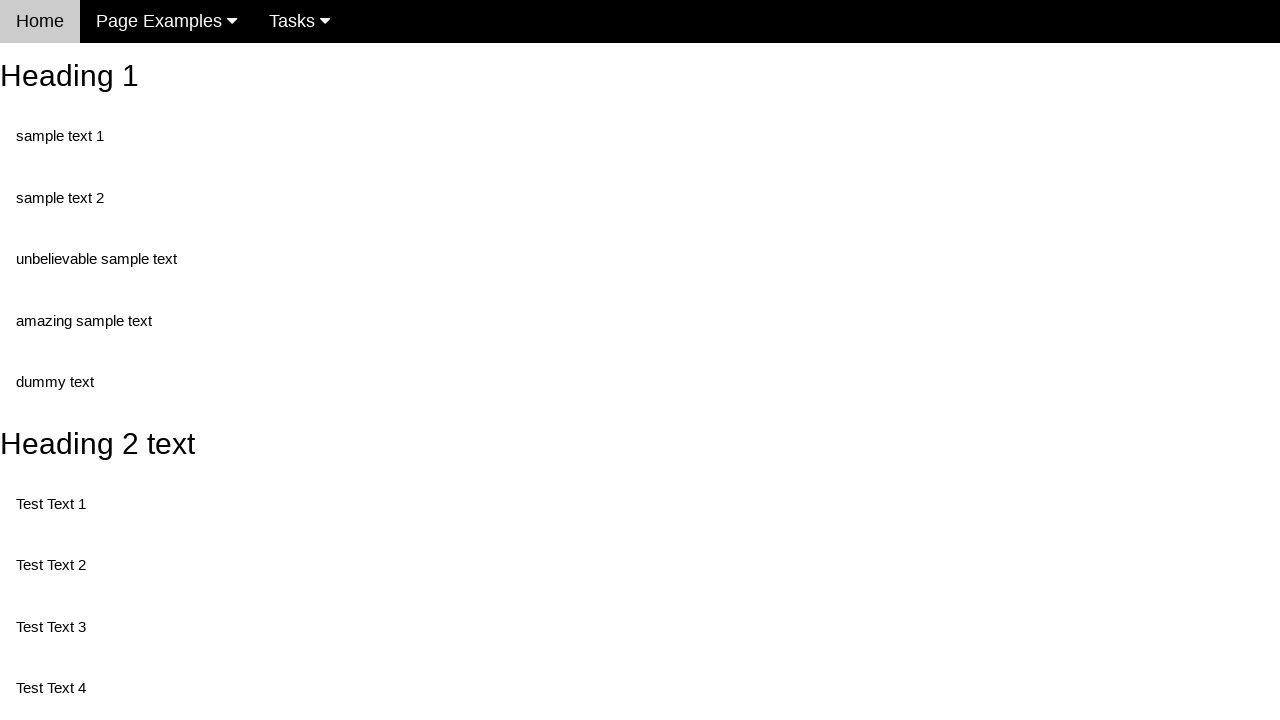

Verified value attribute equals 'This is also a button'
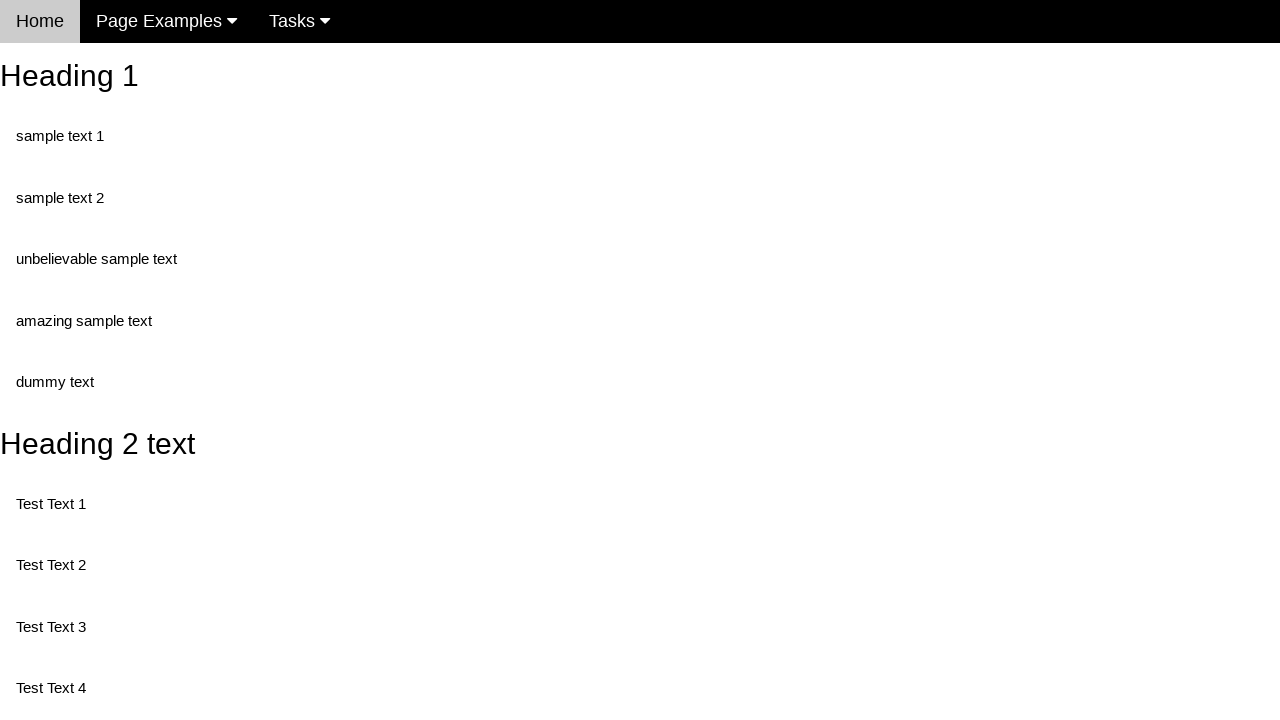

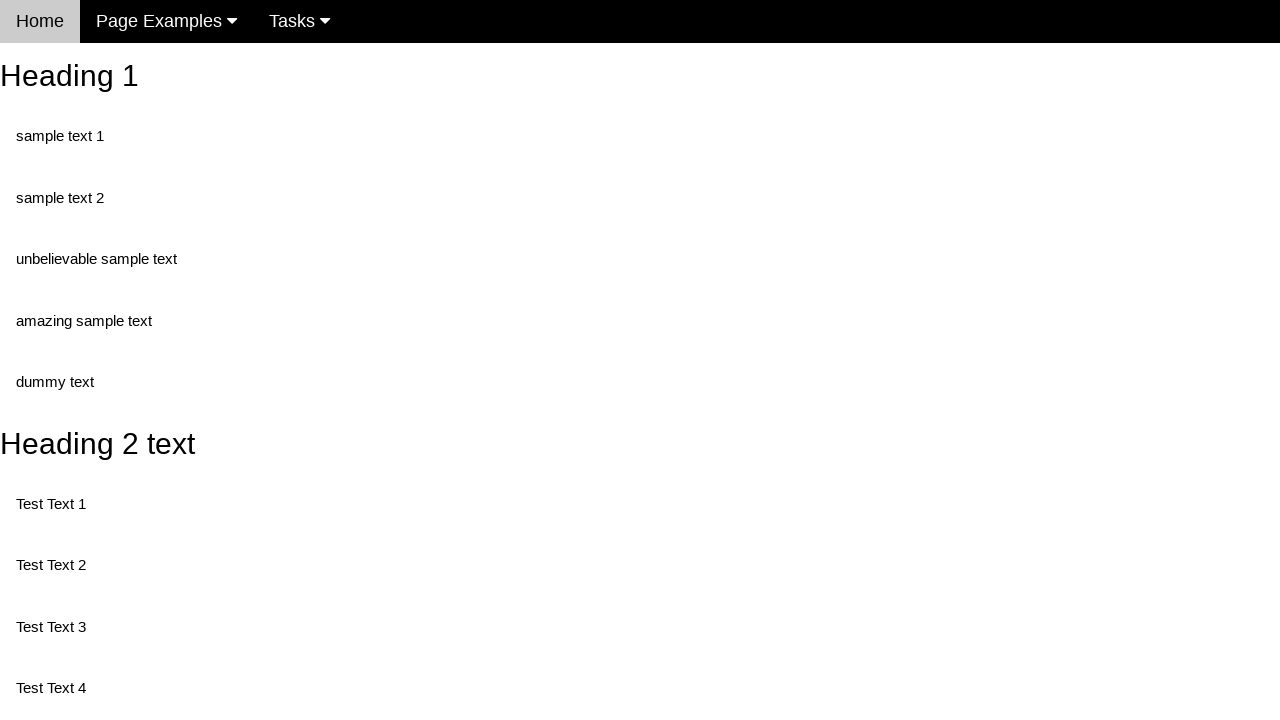